Tests form filling functionality on W3Schools HTML forms page by entering first name and last name, then submitting the form

Starting URL: https://www.w3schools.com/html/html_forms.asp

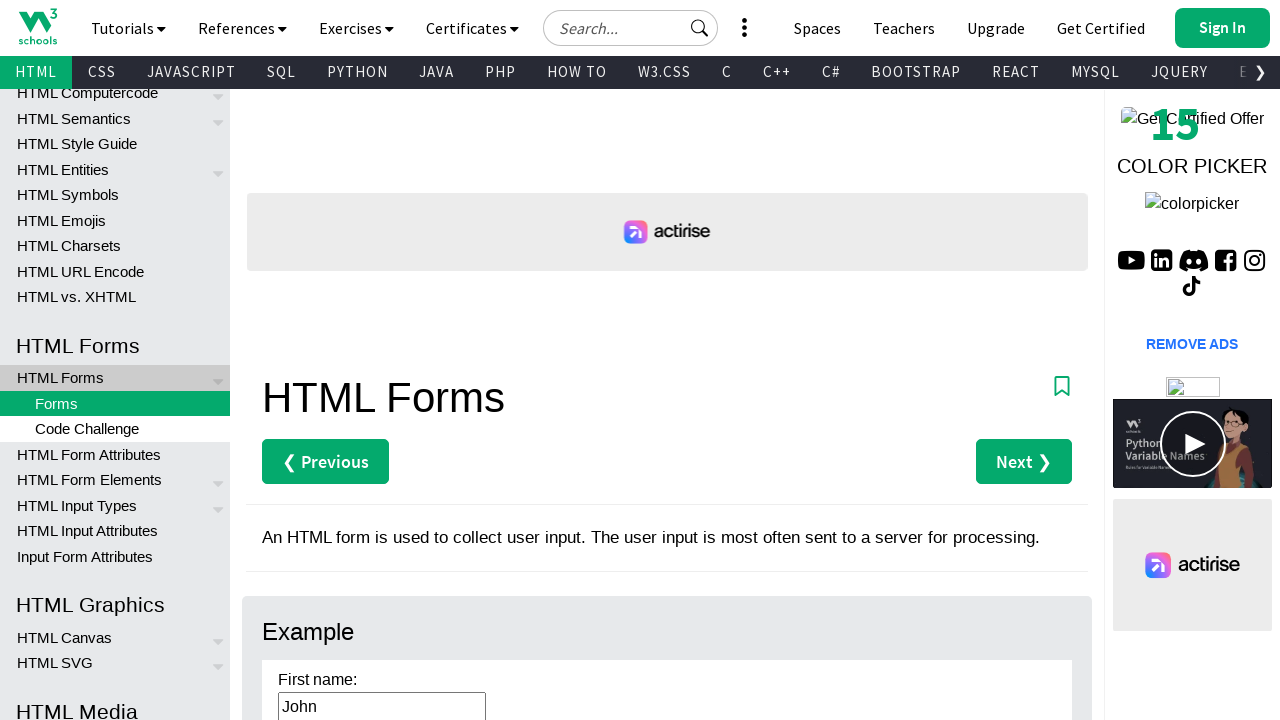

Filled first name field with 'Jennifer' on input[name='fname']
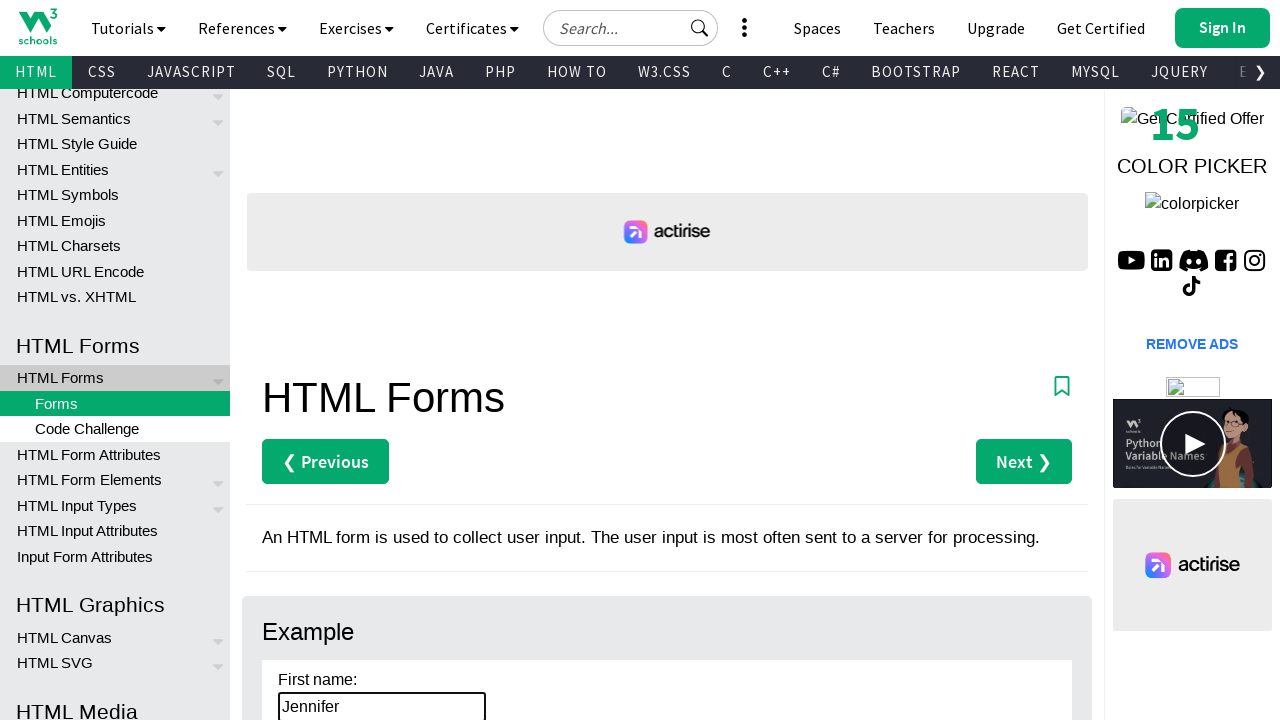

Filled last name field with 'Anderson' on input[name='lname']
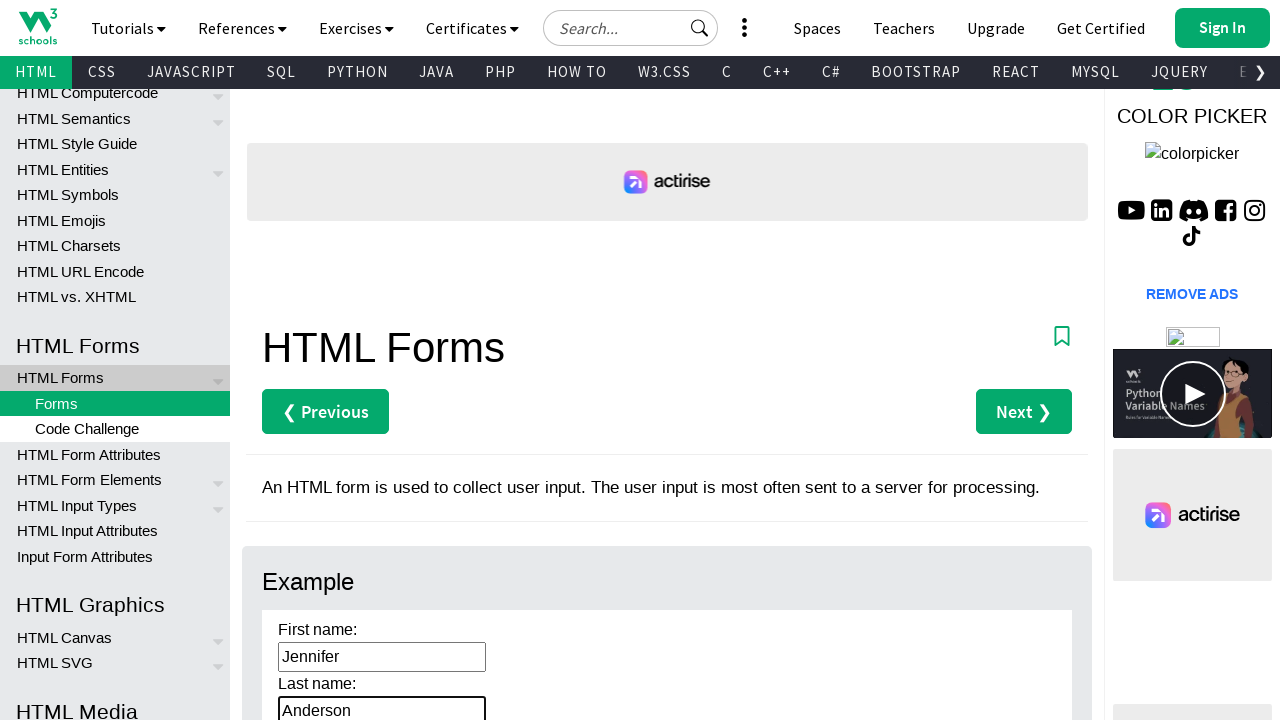

Clicked submit button to submit the form at (311, 360) on input[type='submit']
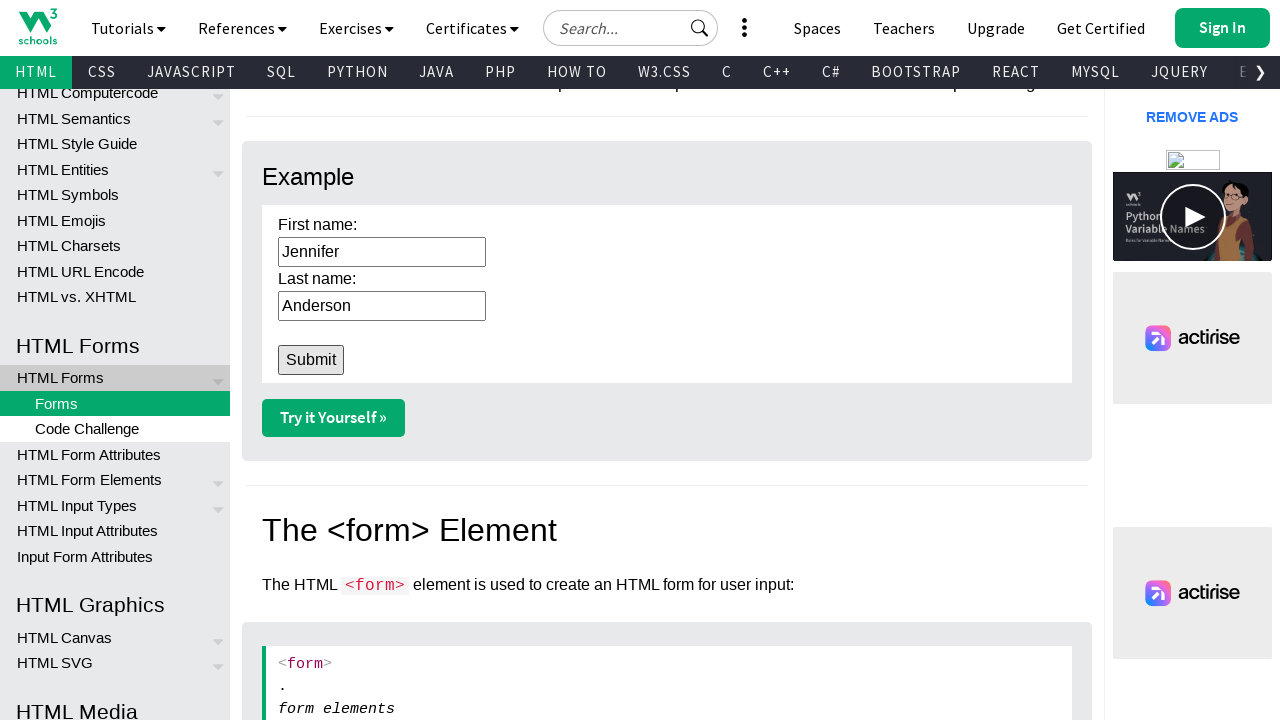

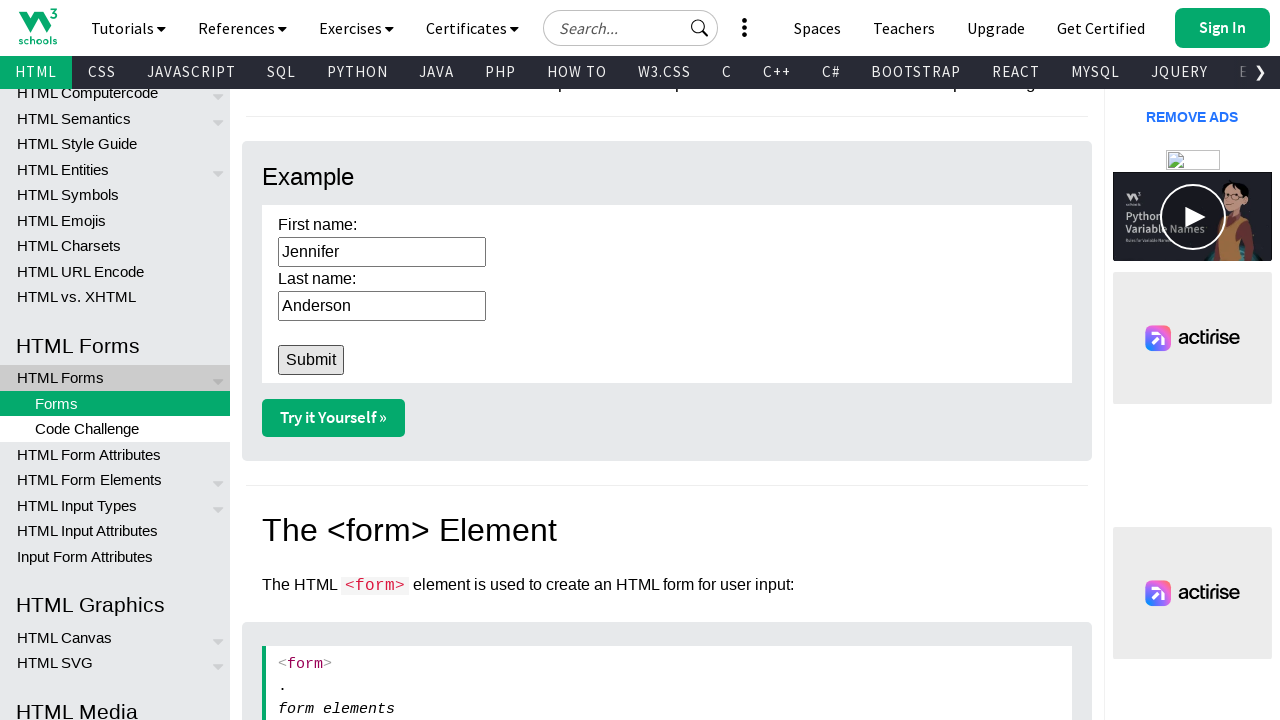